Tests alert functionality by navigating to a test page and clicking the alert trigger button

Starting URL: https://omayo.blogspot.com/

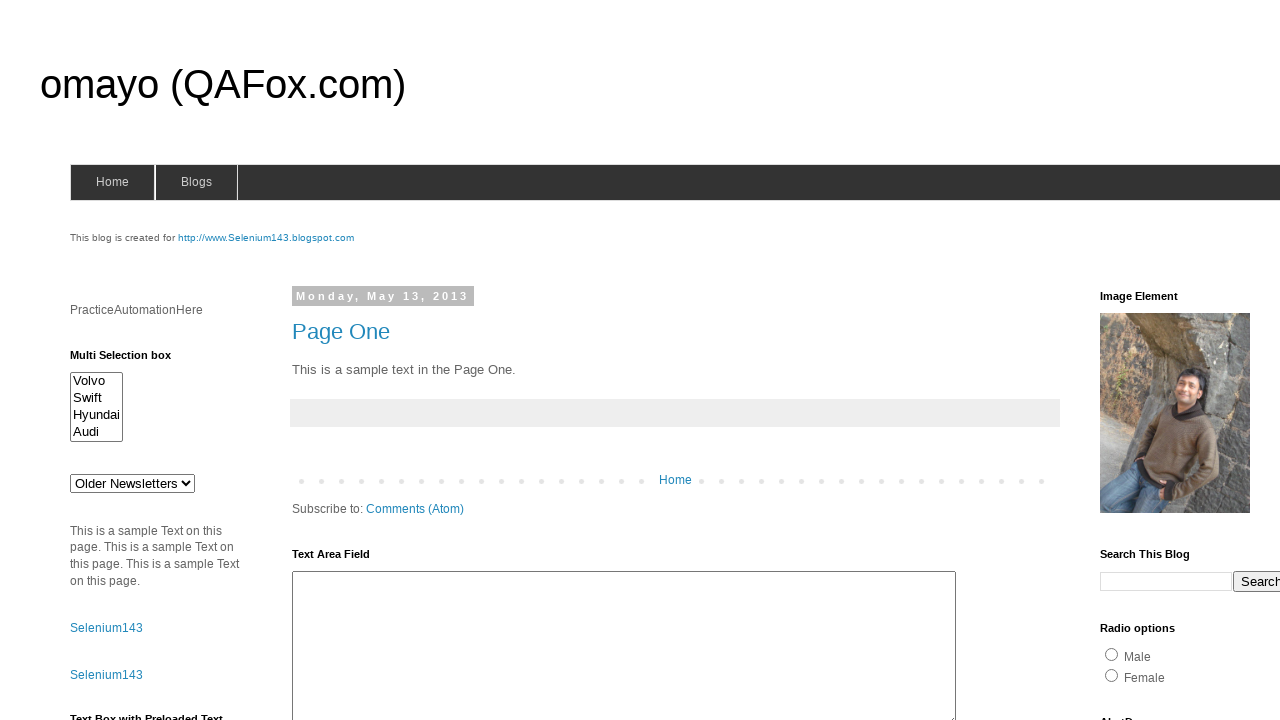

Navigated to https://omayo.blogspot.com/
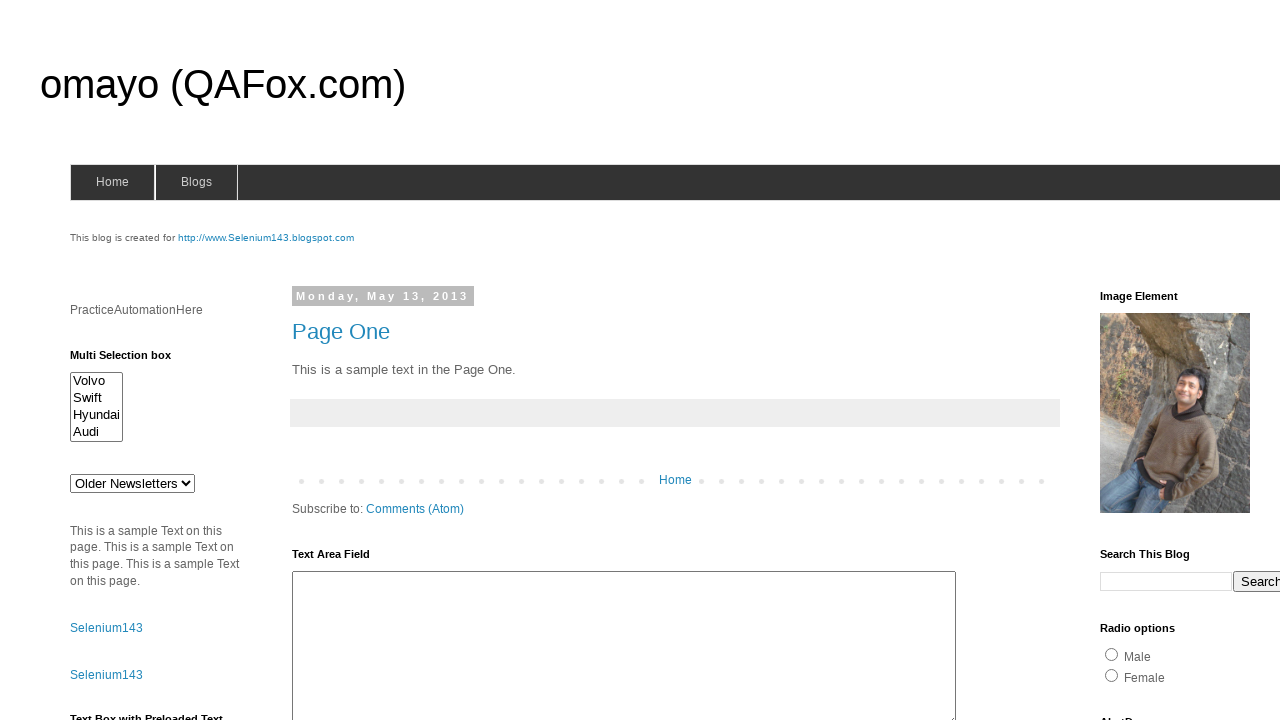

Clicked alert trigger button (#alert1) at (1154, 361) on #alert1
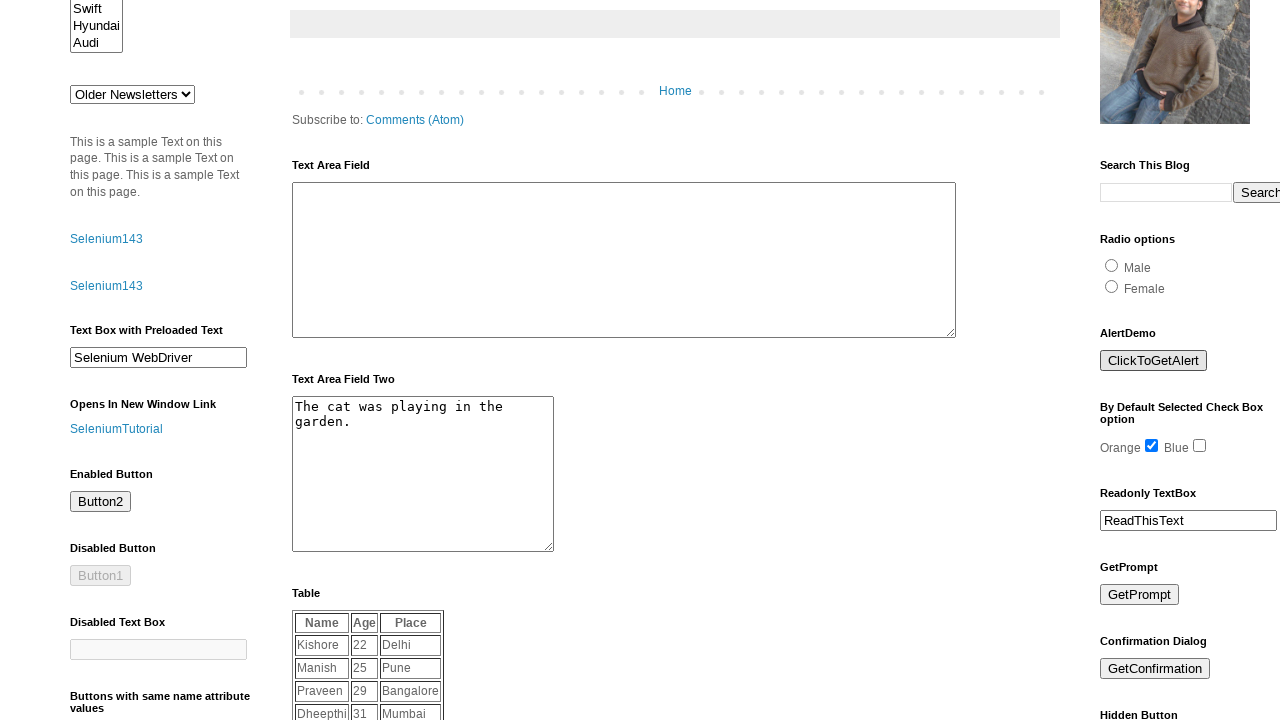

Set up dialog handler to accept alerts
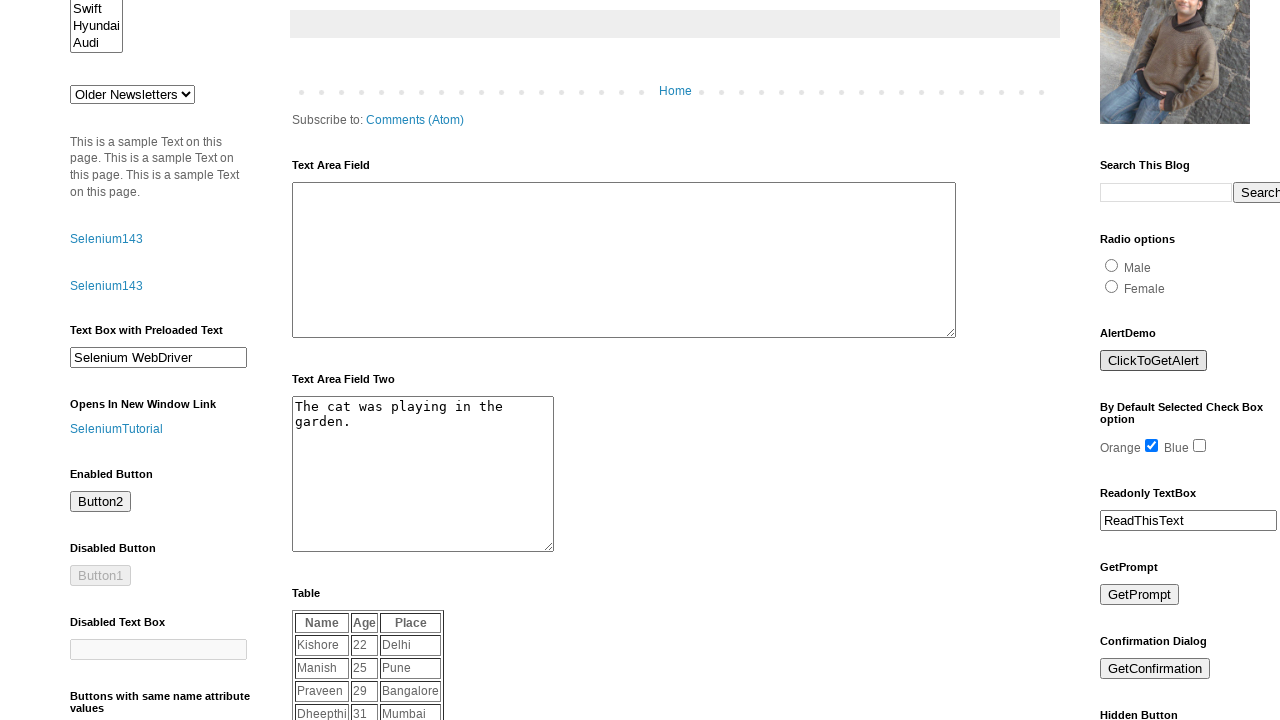

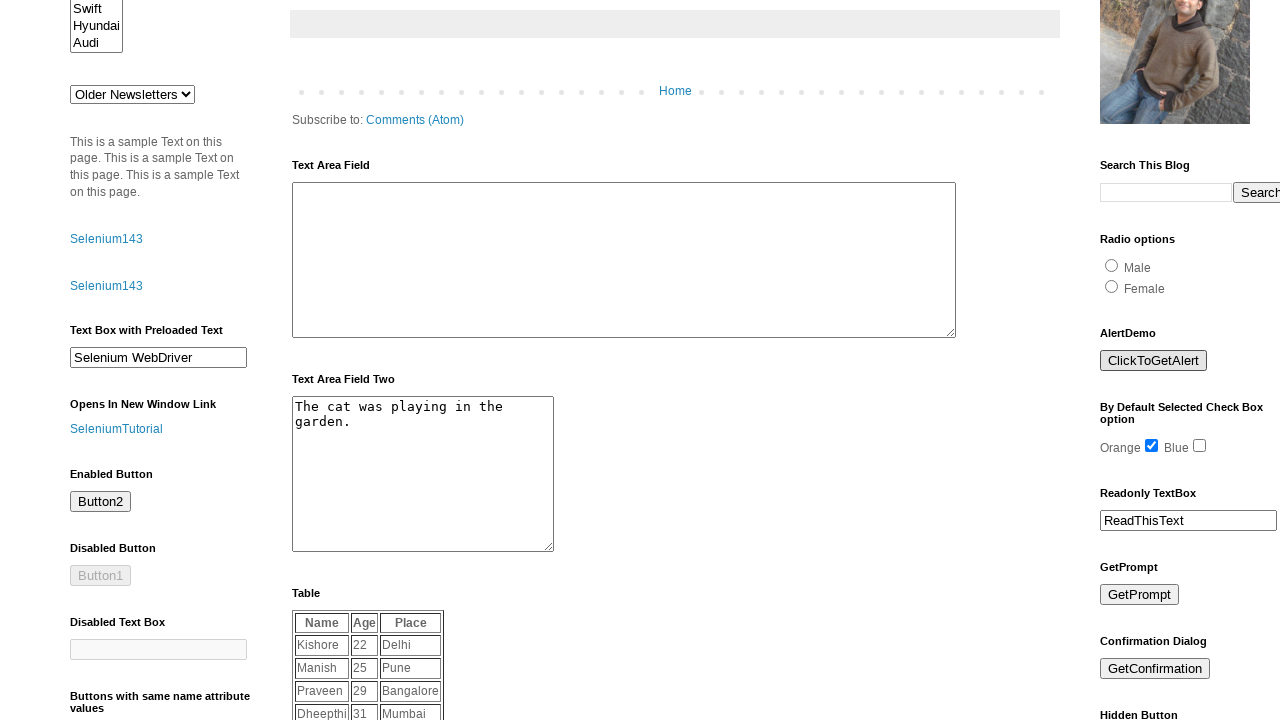